Tests radio button functionality by selecting Yes and Impressive options and verifying the selections

Starting URL: https://demoqa.com

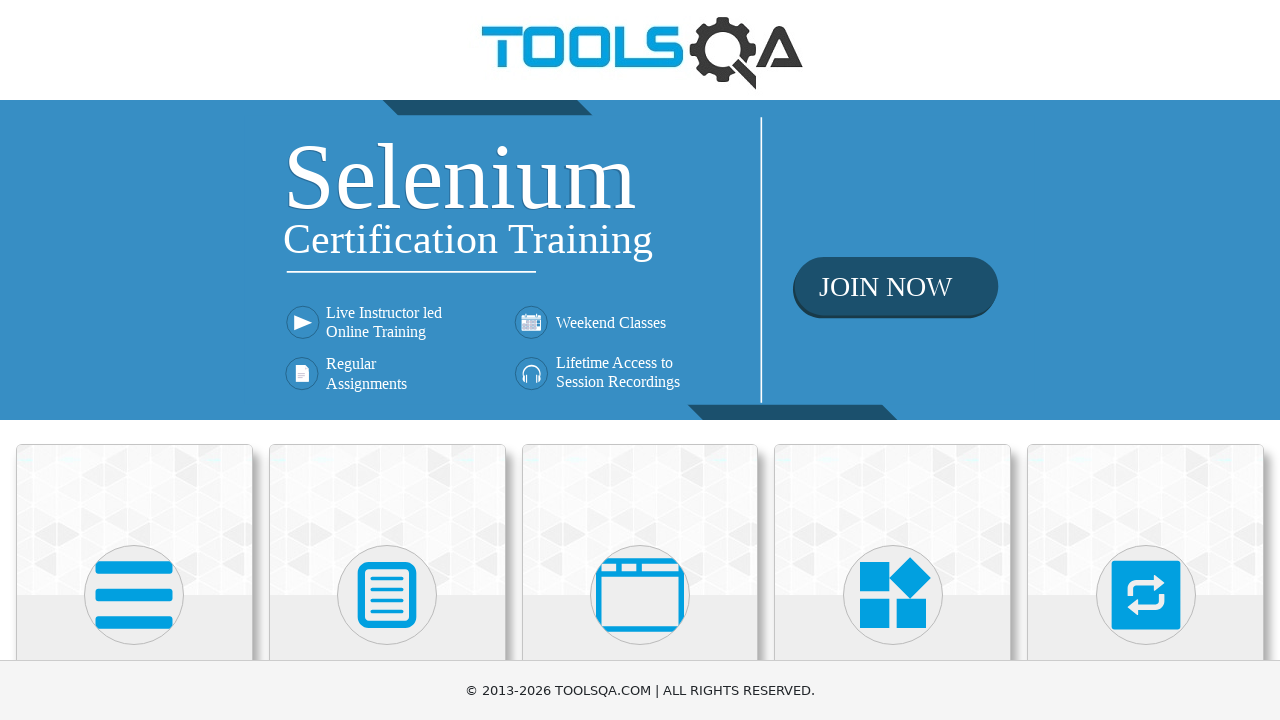

Scrolled down 2500px to find Elements section
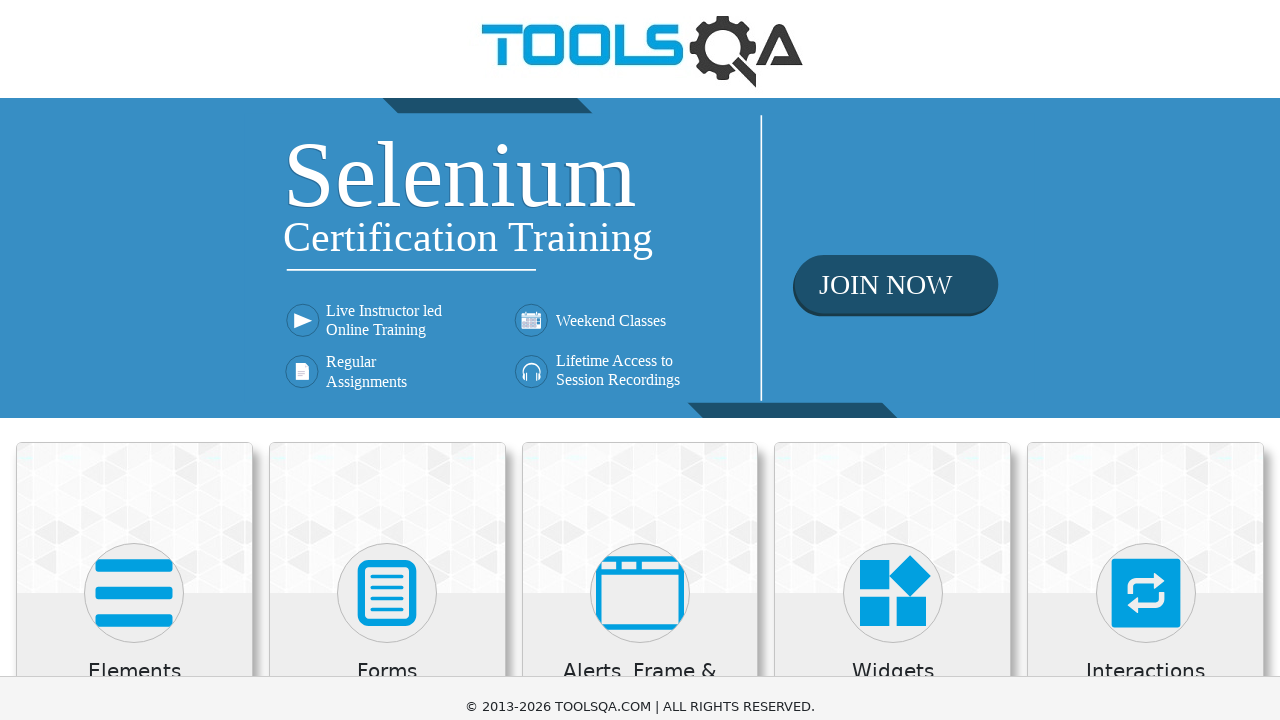

Clicked on Elements menu at (134, 12) on internal:text="Elements"i
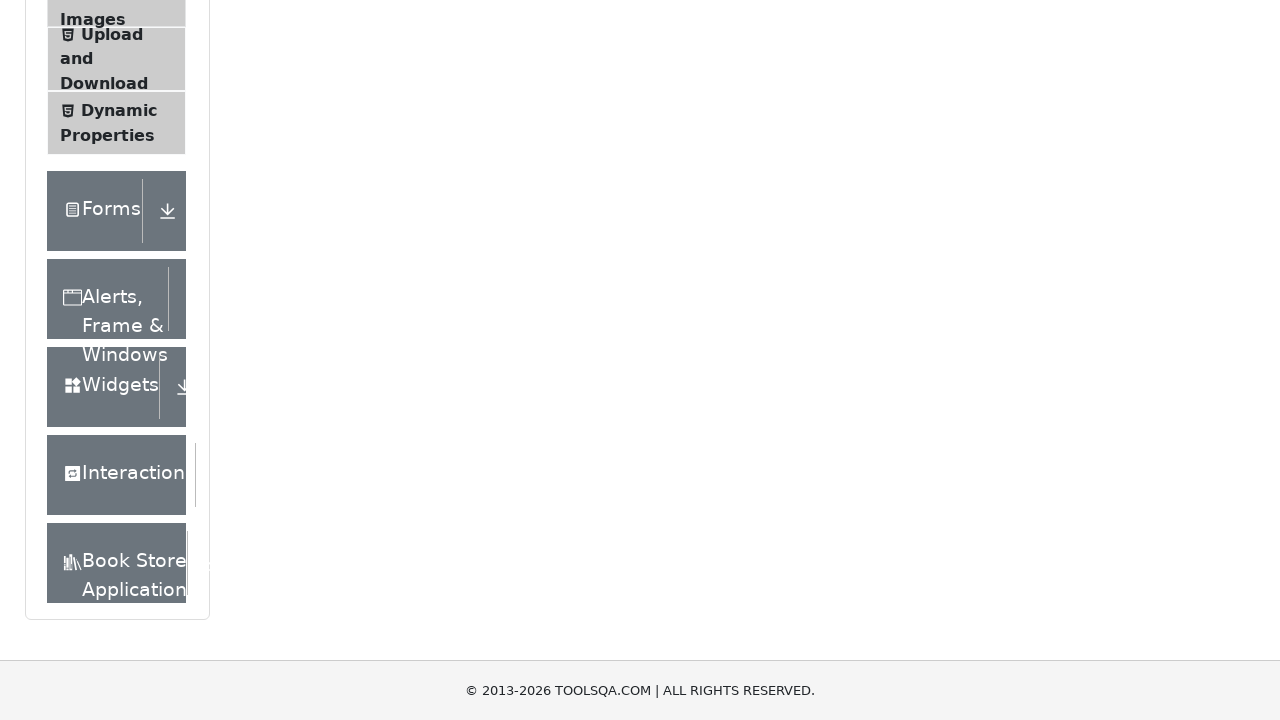

Clicked on Radio Button option at (106, 348) on internal:text="Radio Button"i
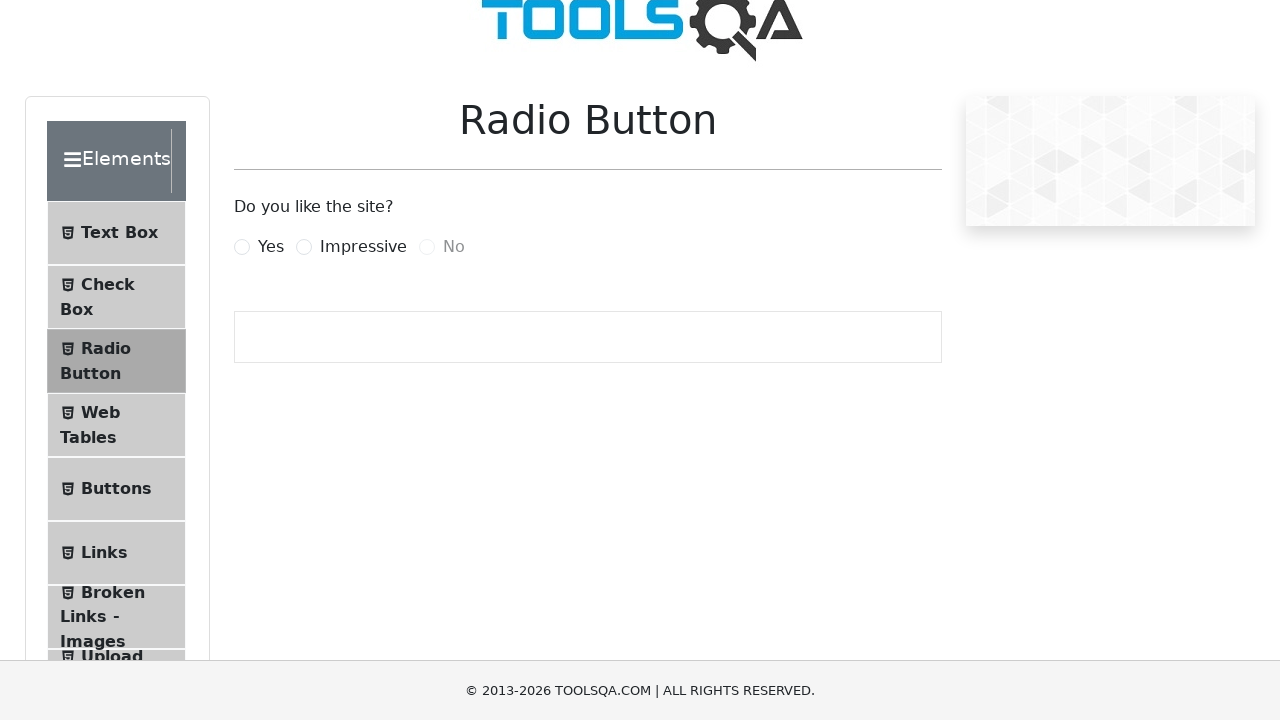

Selected Yes radio button at (271, 247) on internal:text="Yes"i
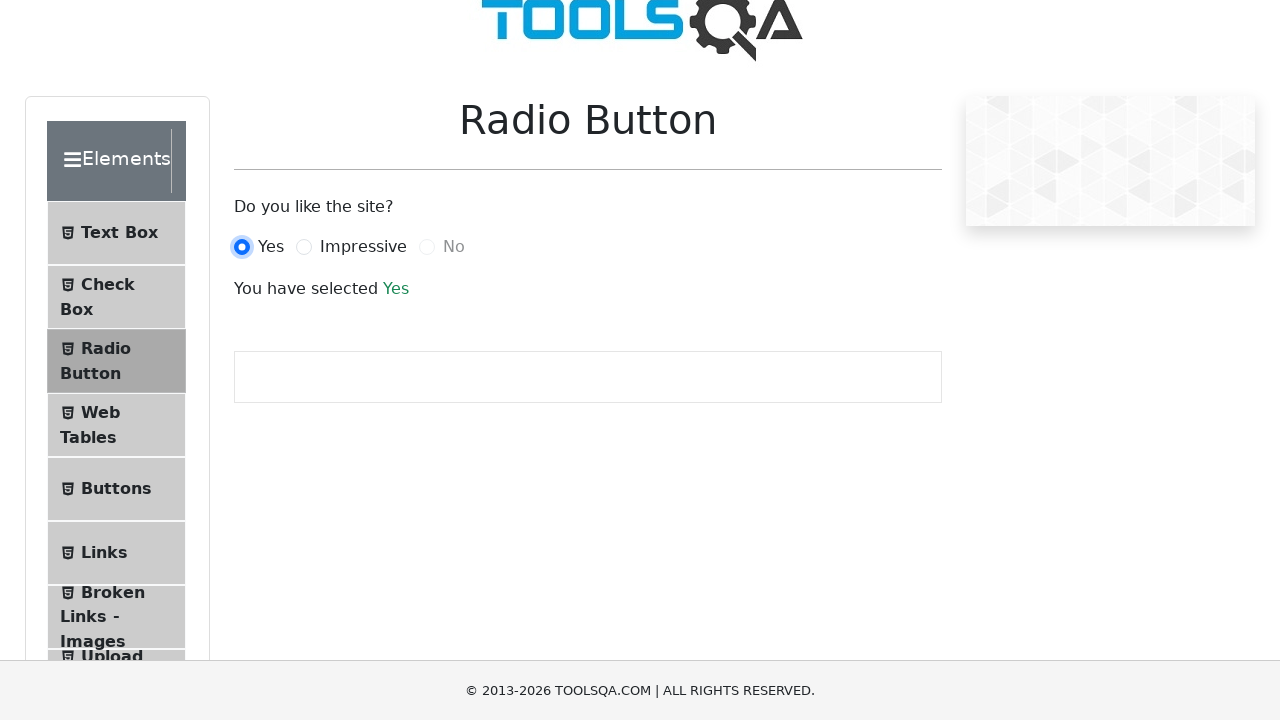

Selected Impressive radio button at (363, 247) on internal:text="Impressive"i
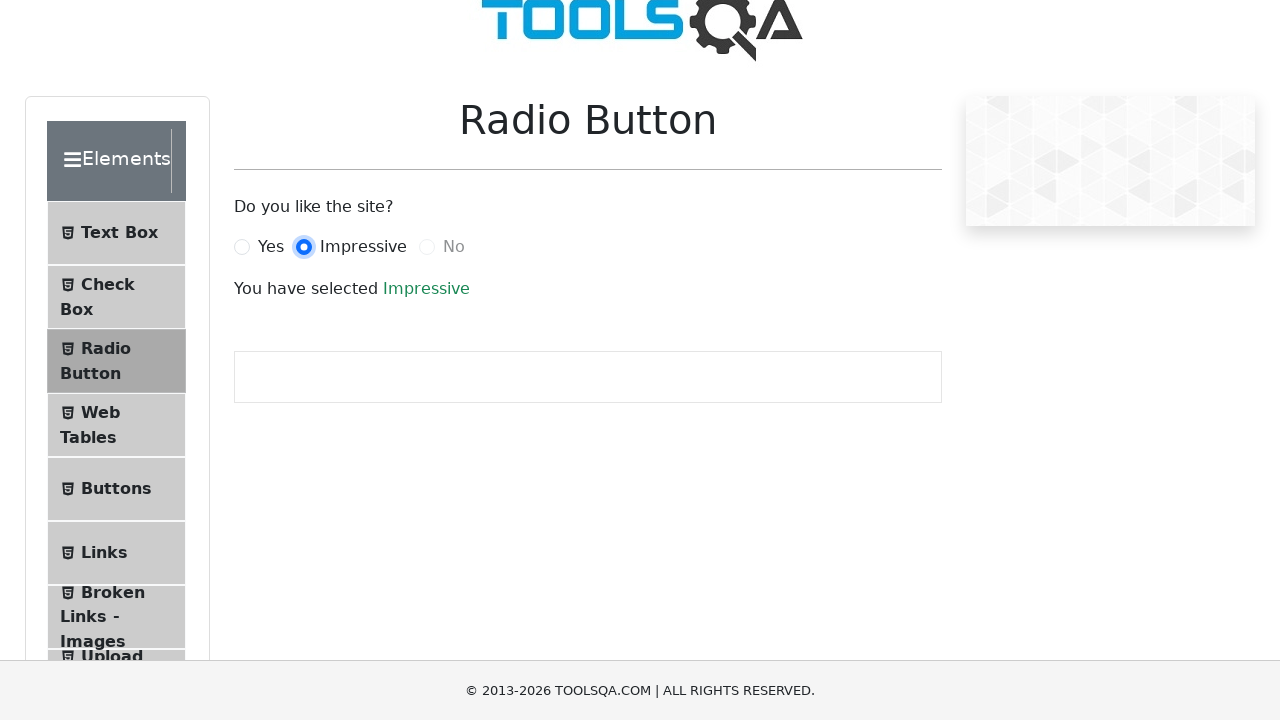

Verified selection is displayed with success message
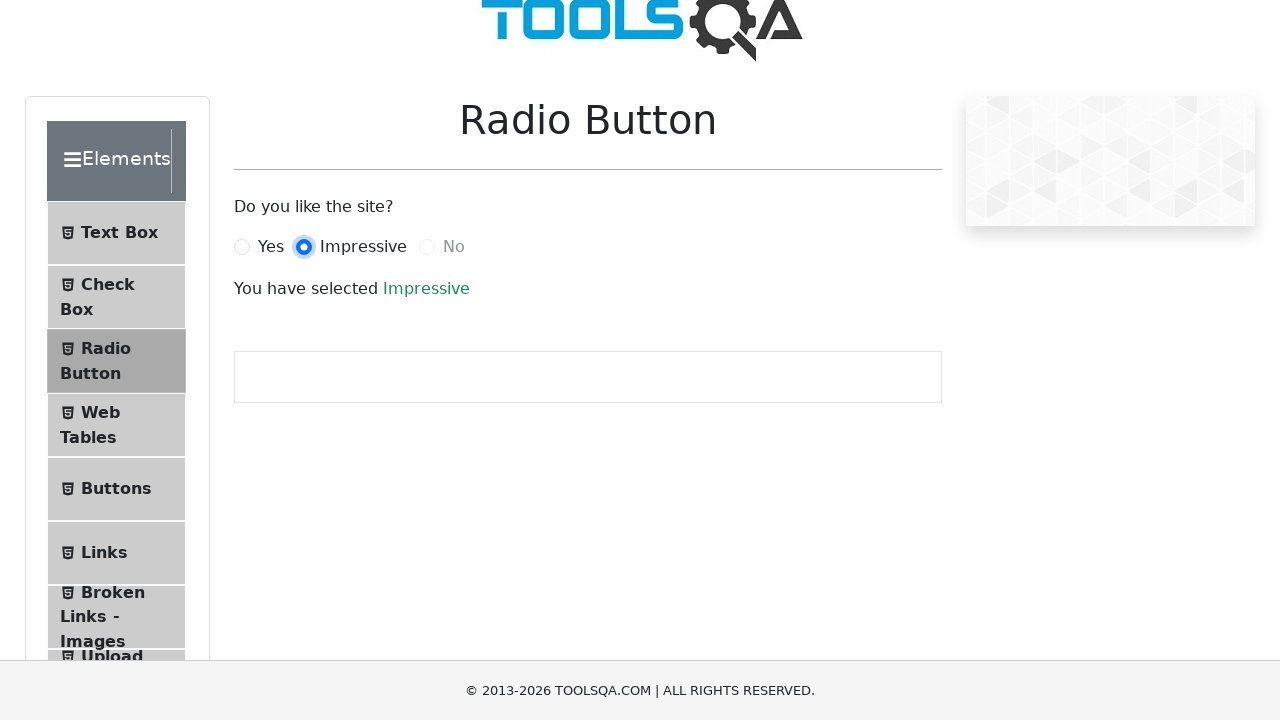

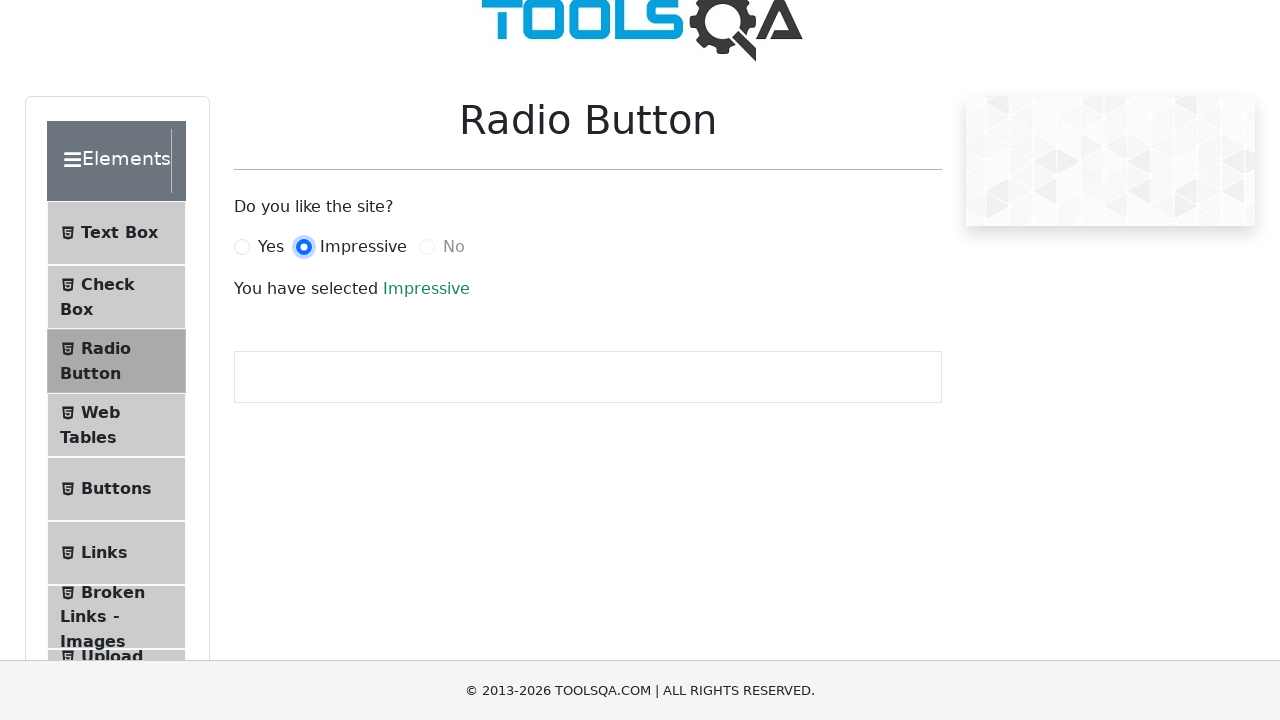